Tests alert handling functionality by triggering different types of alerts (simple alert and confirmation dialog) and interacting with them

Starting URL: https://rahulshettyacademy.com/AutomationPractice/

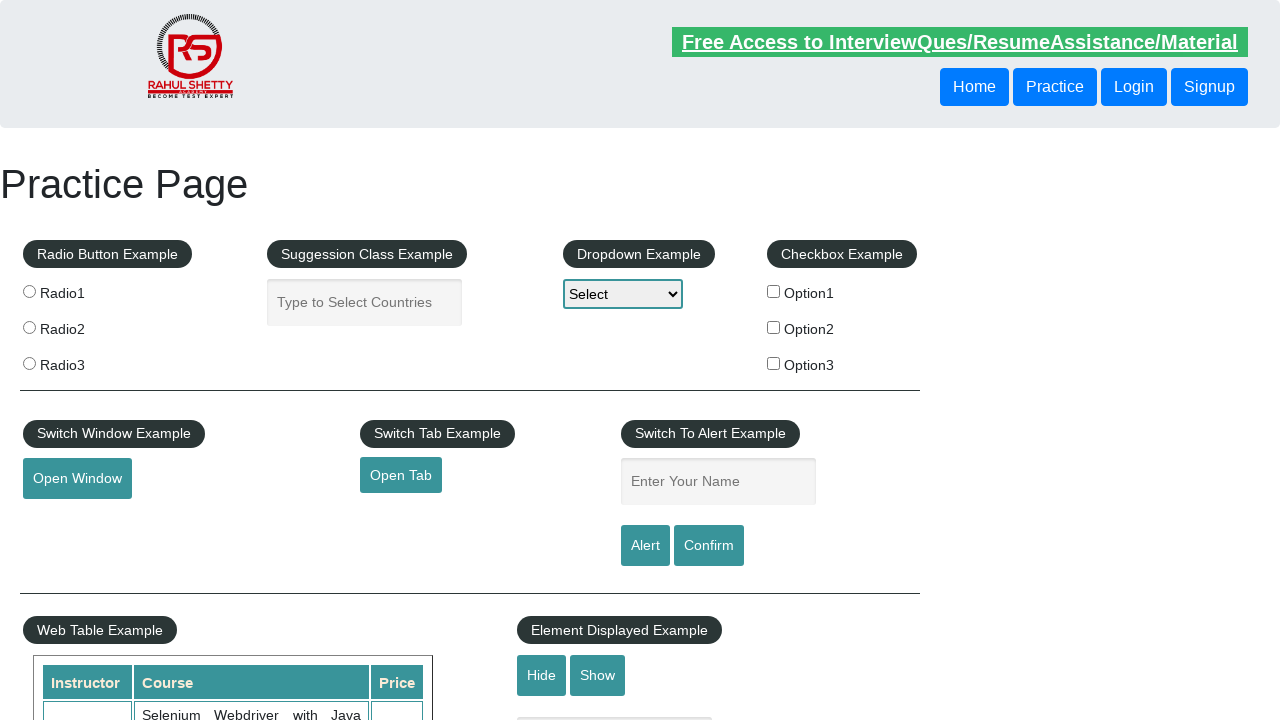

Filled name input field with 'Ashu' on input#name
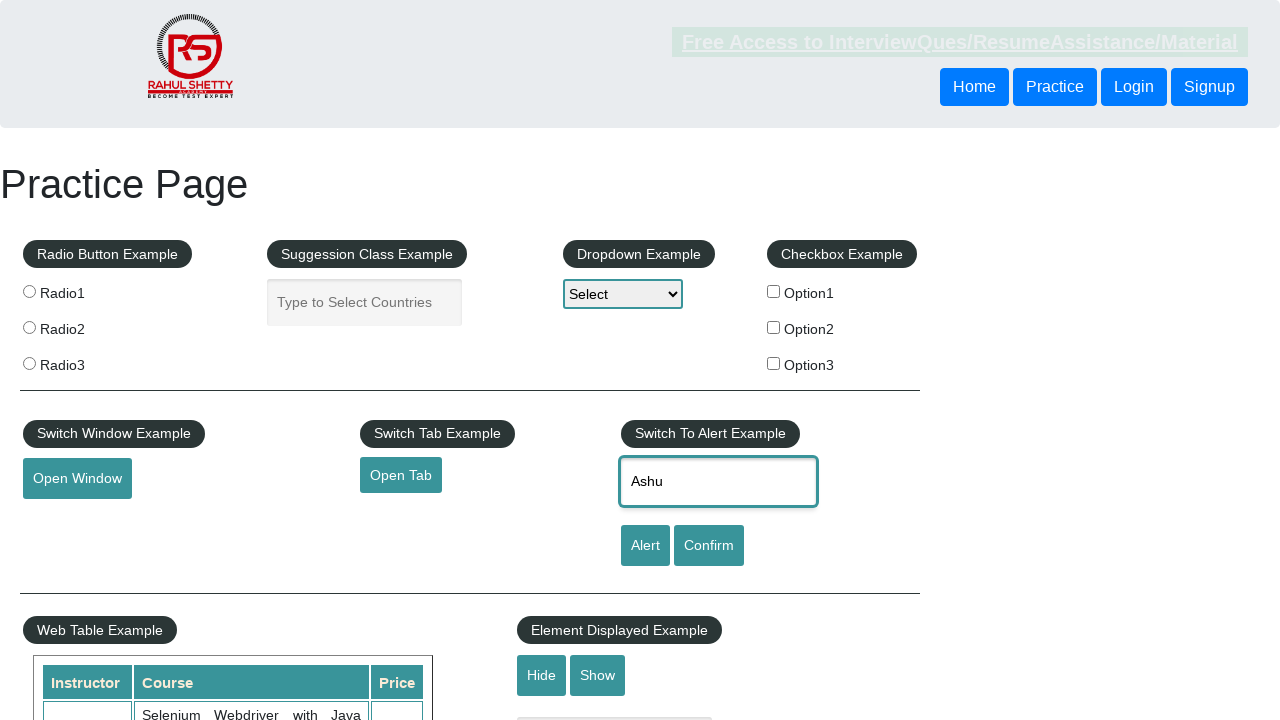

Clicked alert button to trigger simple alert at (645, 546) on input#alertbtn
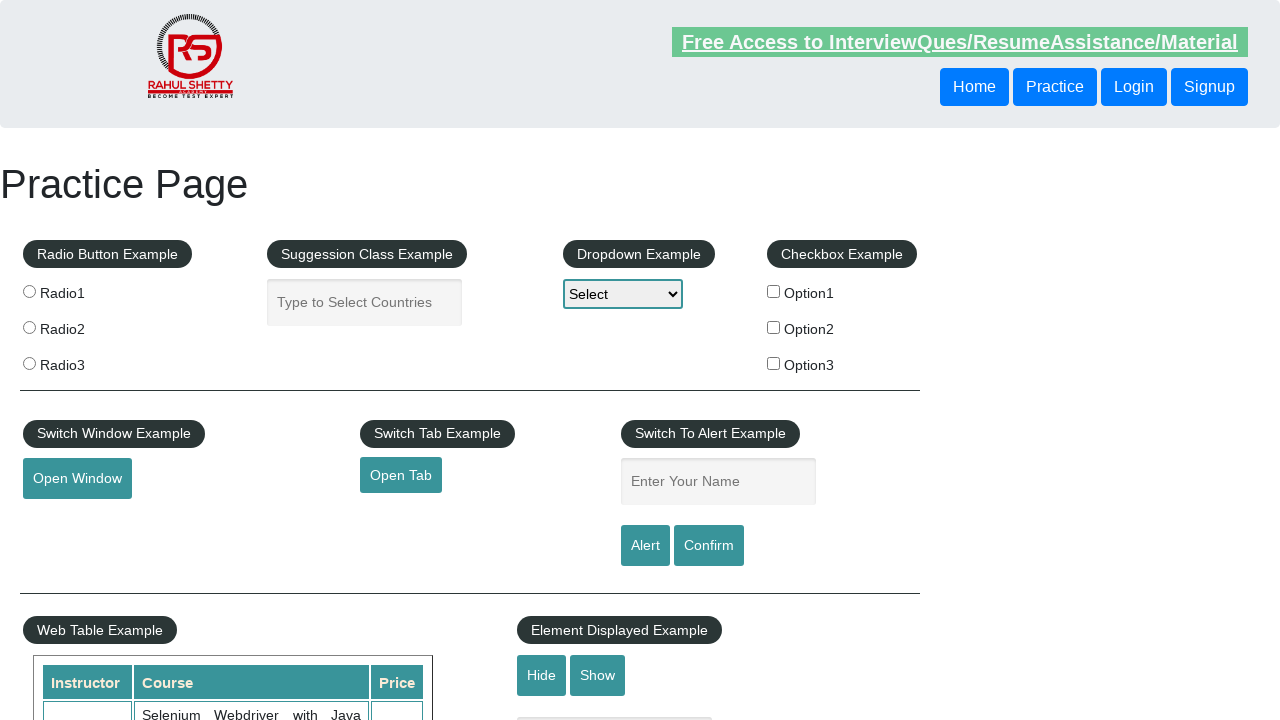

Set up dialog handler to accept alert
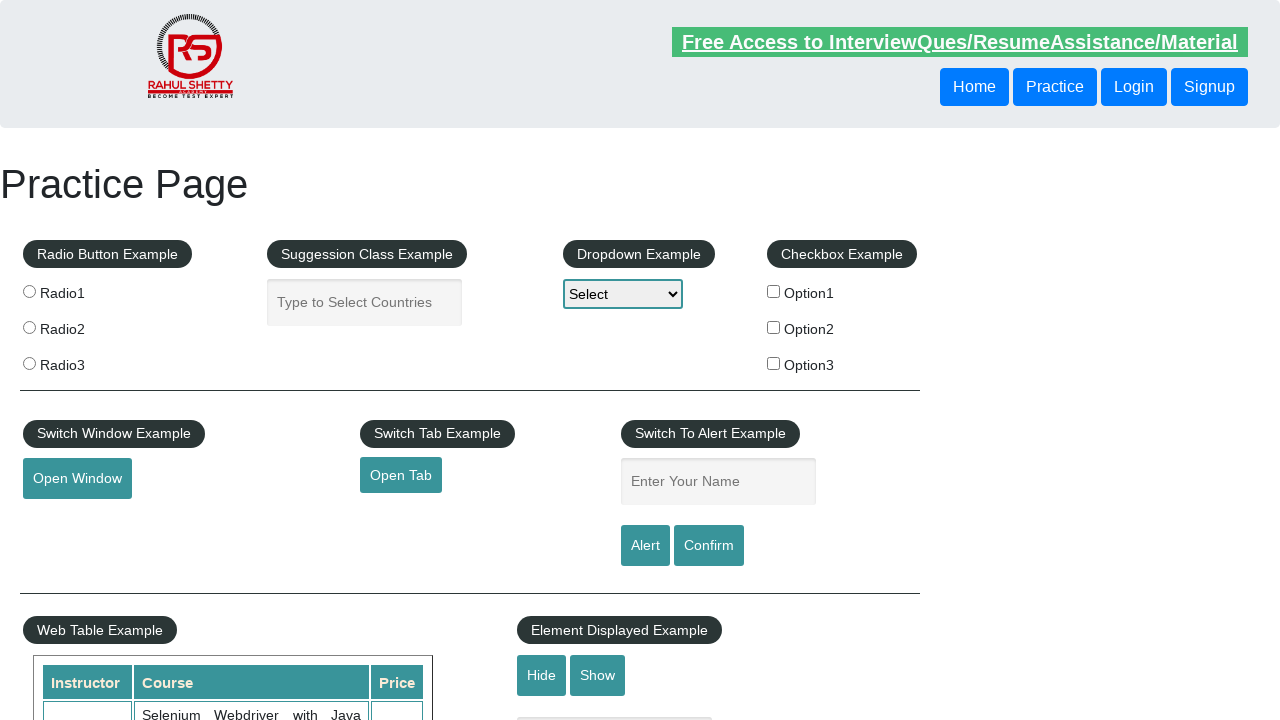

Clicked confirm button to trigger confirmation dialog at (709, 546) on input#confirmbtn
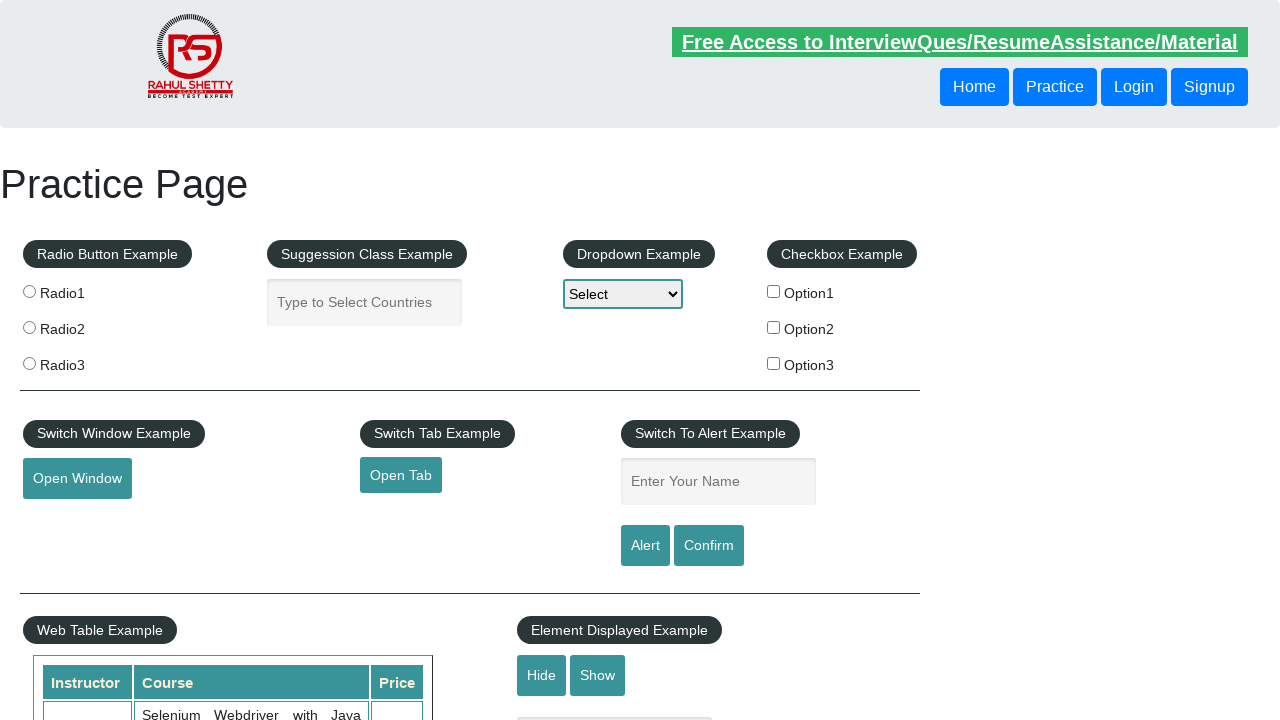

Set up dialog handler to dismiss confirmation dialog
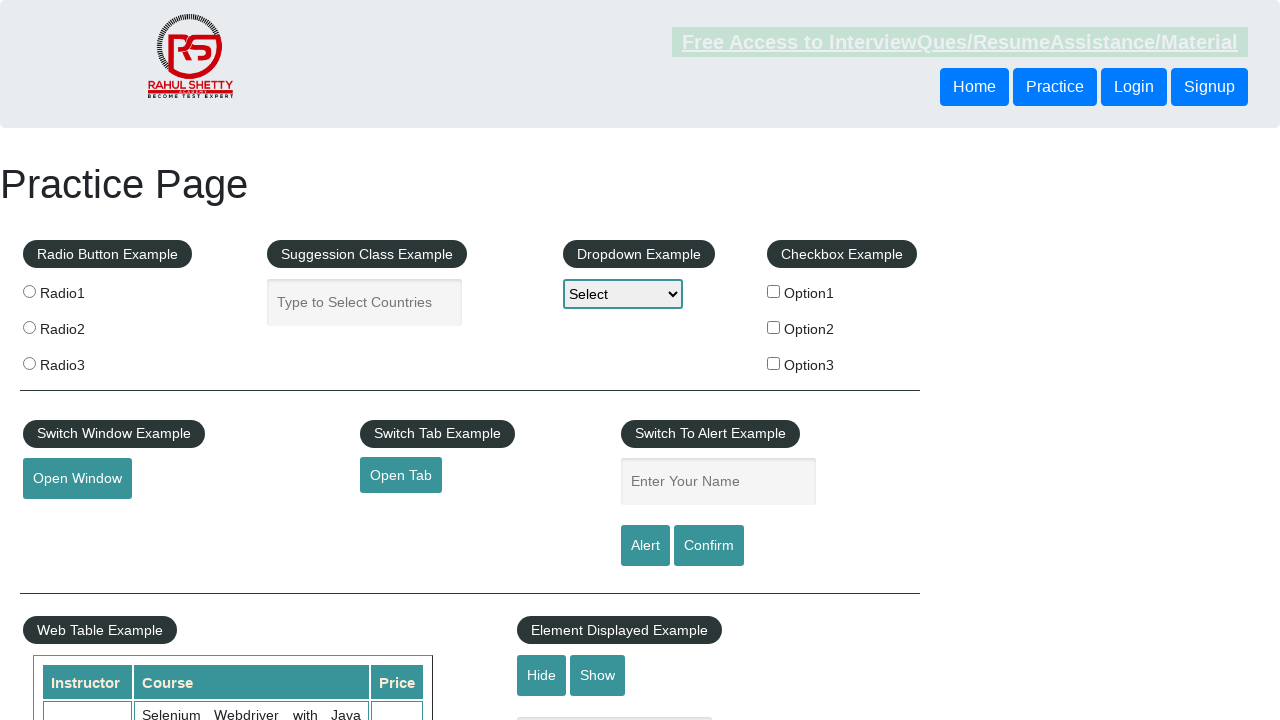

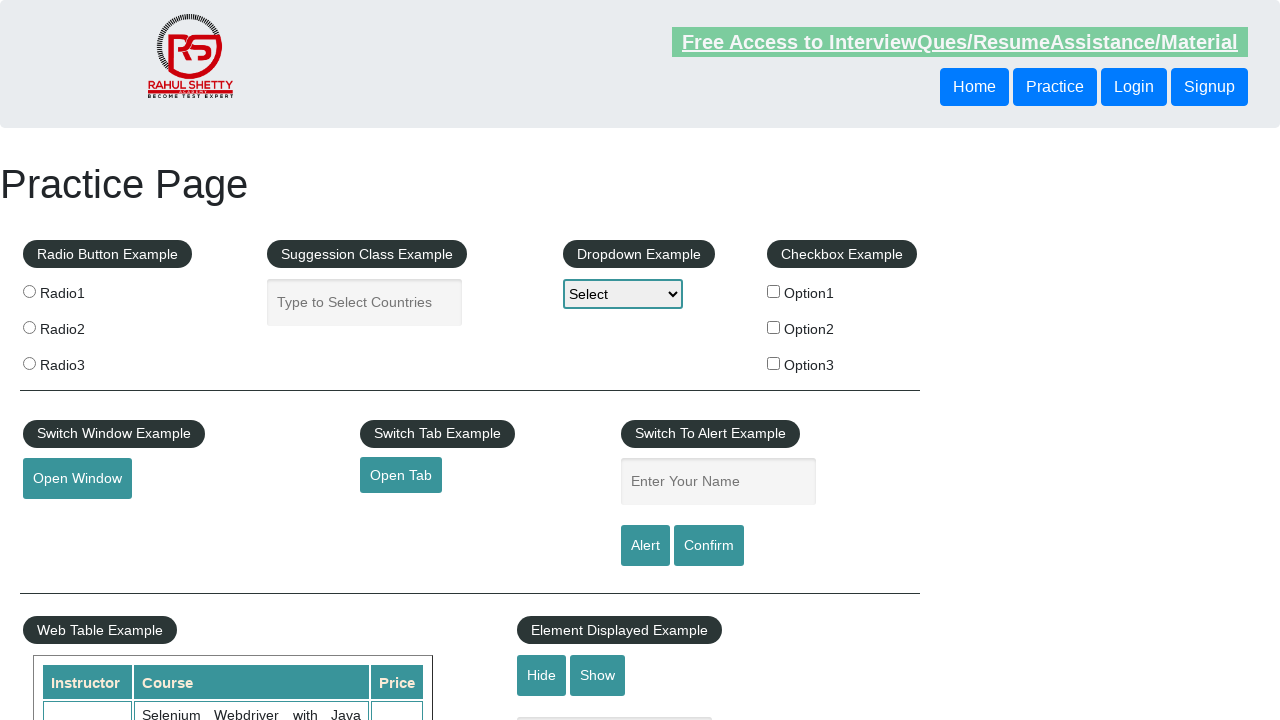